Navigates to a YouTube channel's videos page and waits for video titles to load

Starting URL: https://www.youtube.com/kallehallden/videos

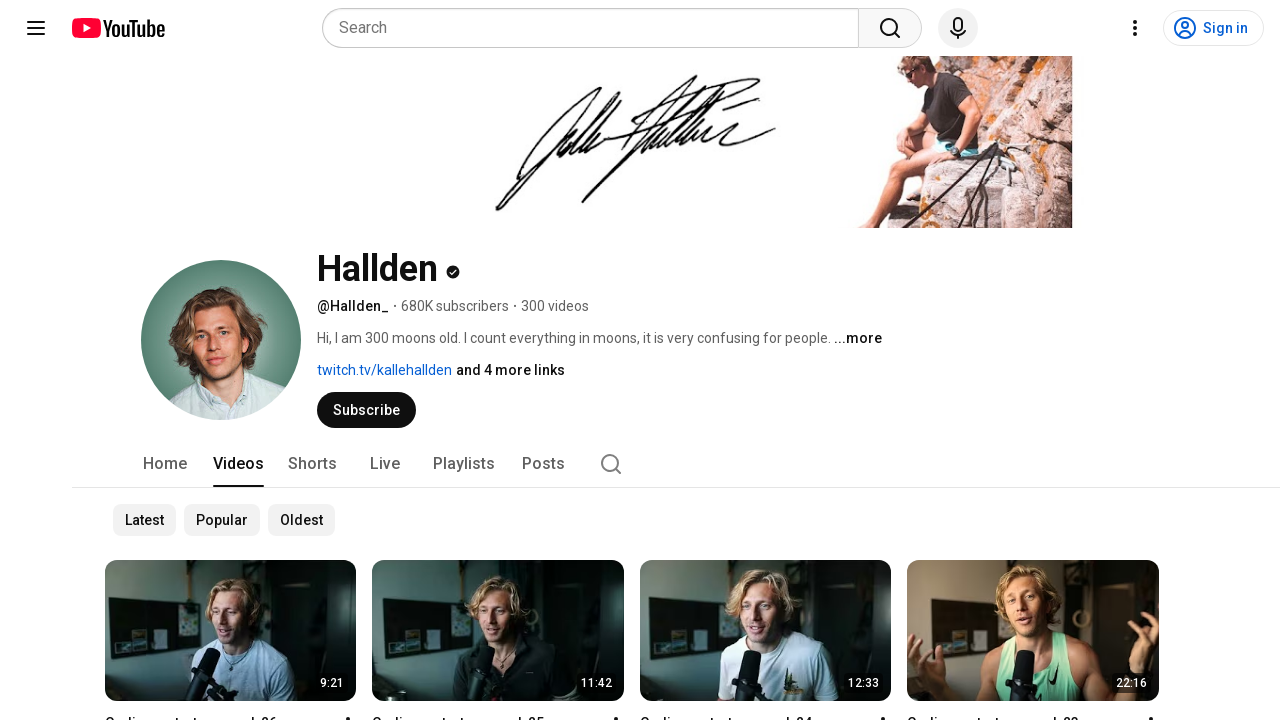

Navigated to Kalle Hallden's YouTube videos page
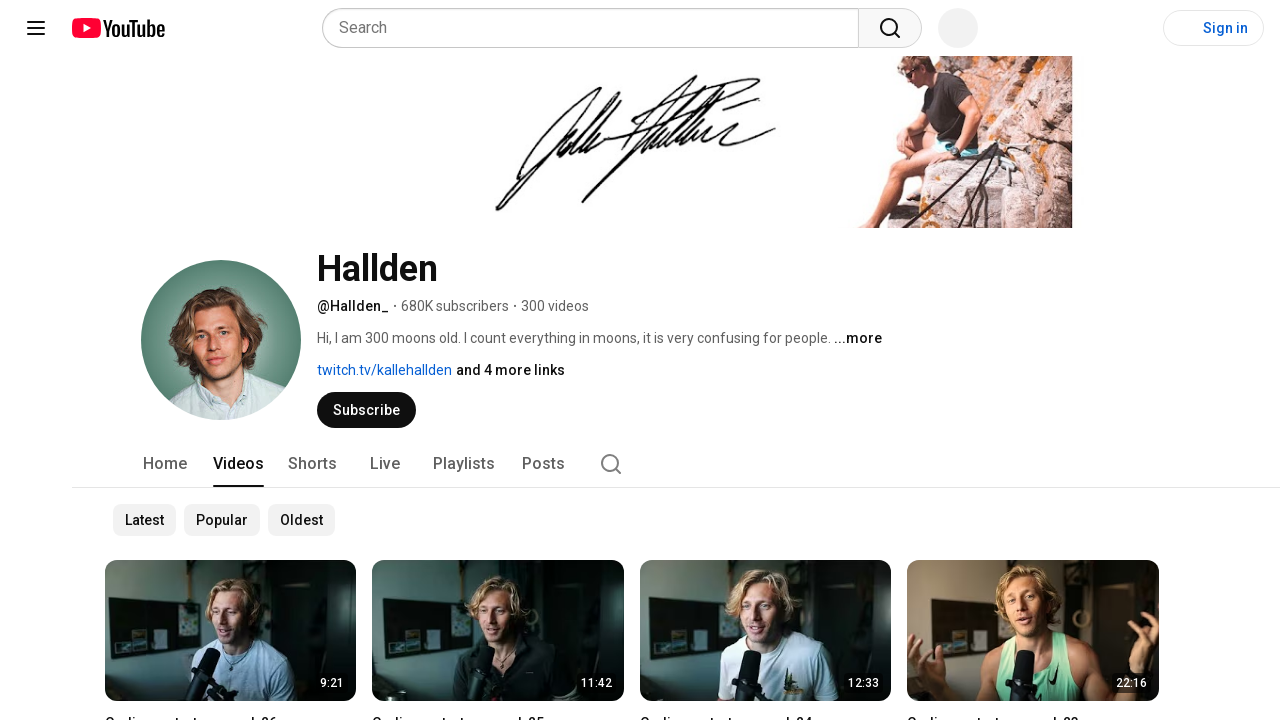

Video titles loaded on the page
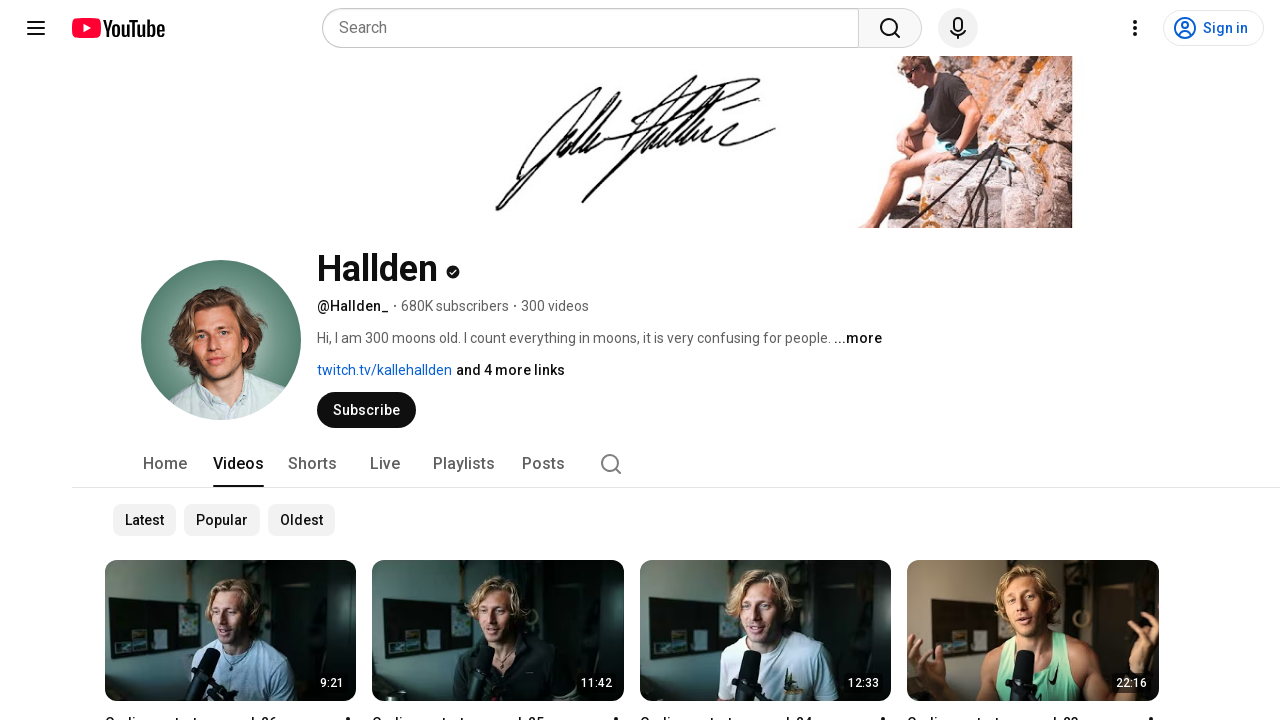

Found 28 video elements on the page
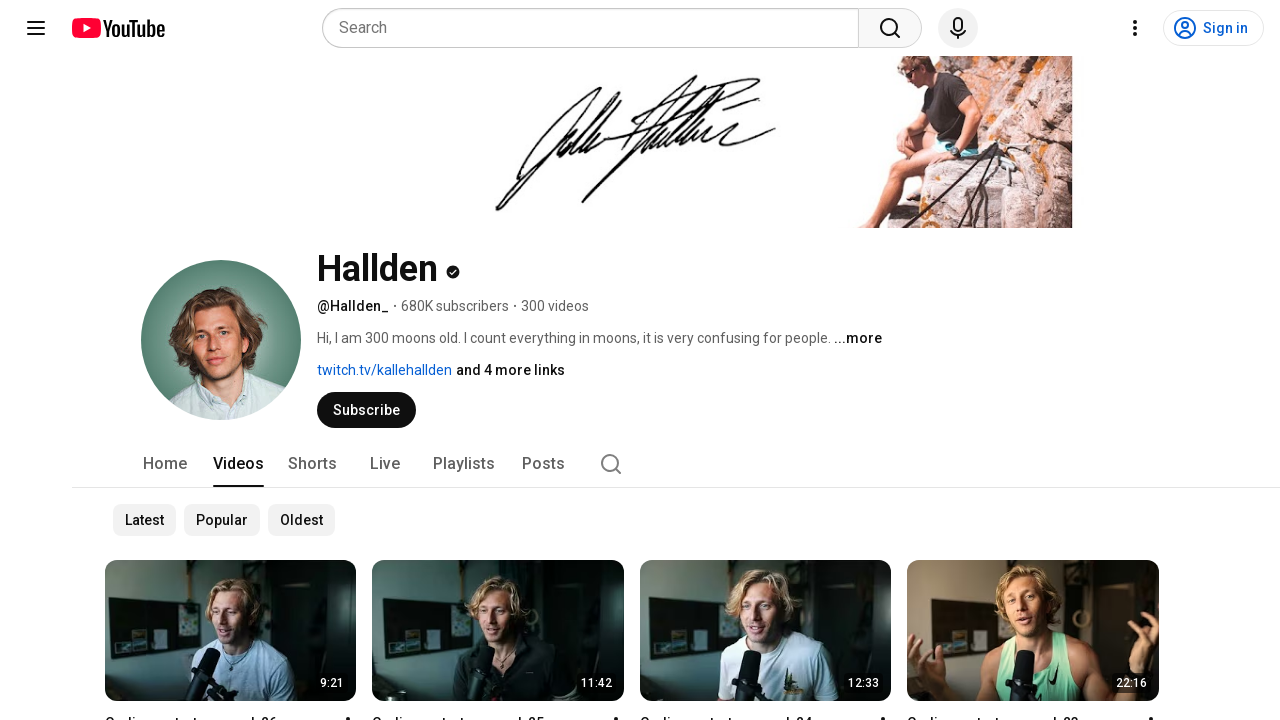

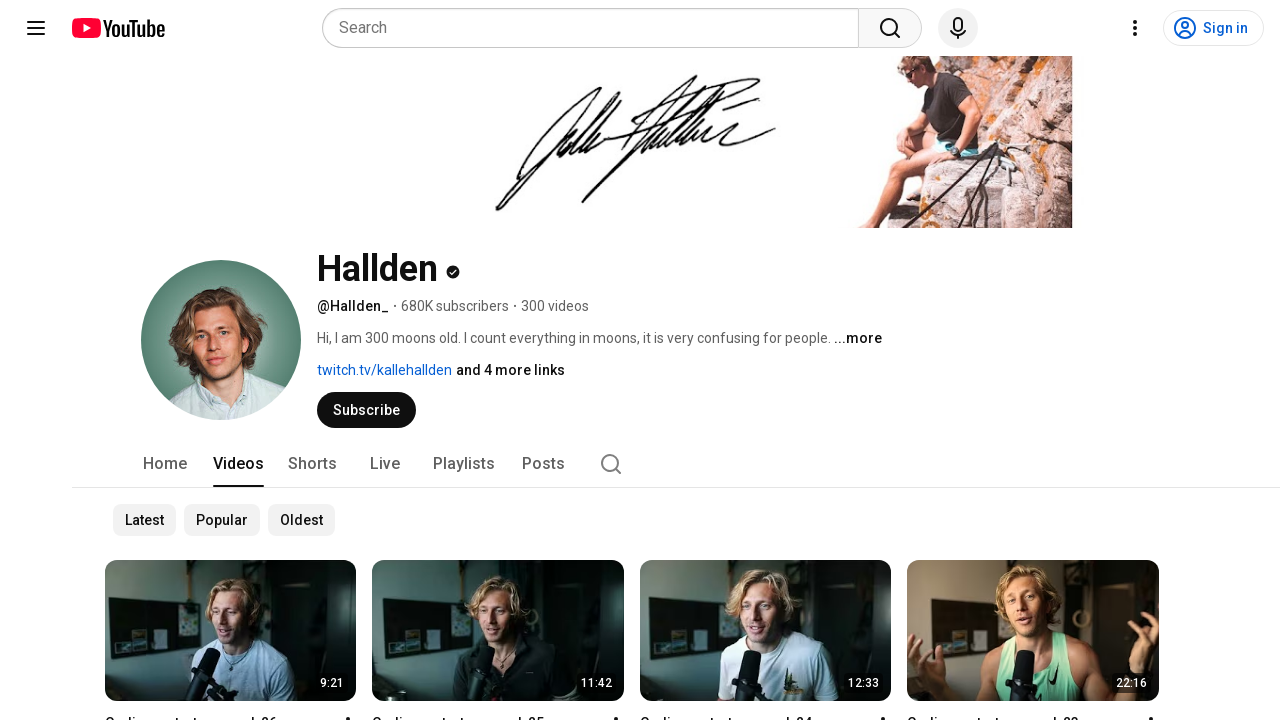